Tests the Brazilian postal code (CEP) lookup service by entering a CEP number and clicking the search button to find the corresponding address.

Starting URL: https://buscacepinter.correios.com.br/app/endereco/index.php

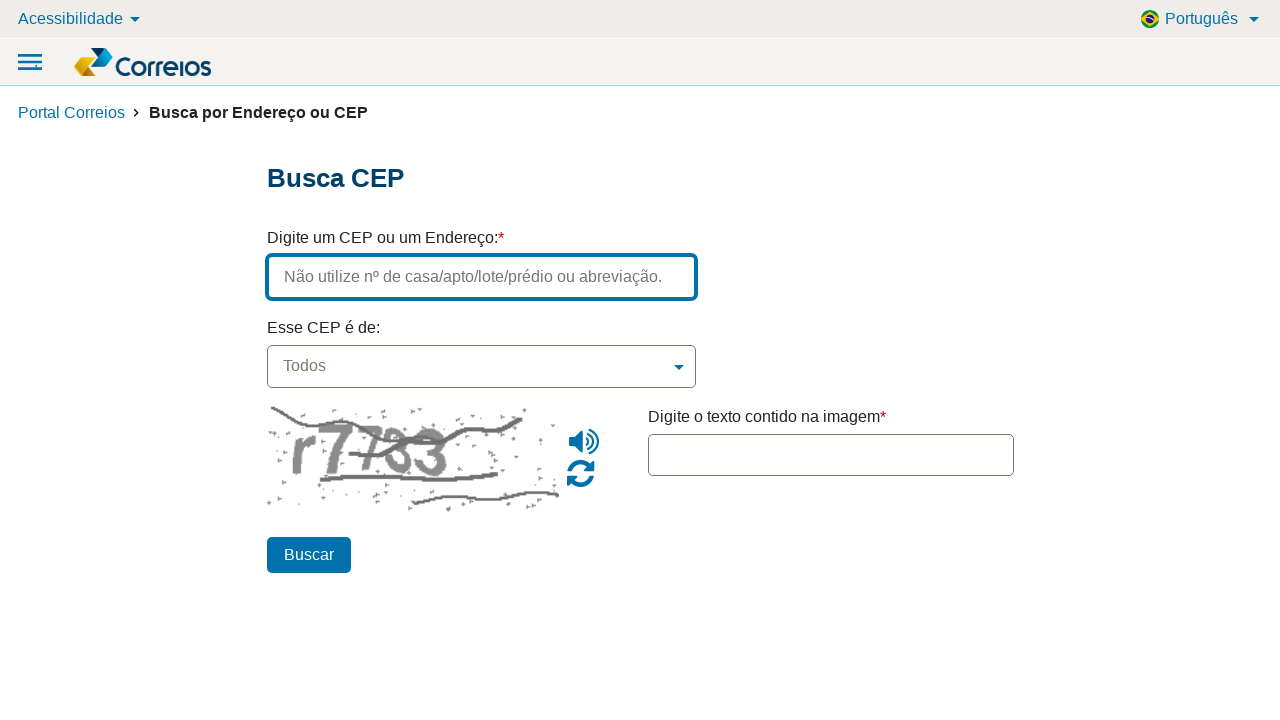

Page title loaded, confirming CEP lookup page is ready
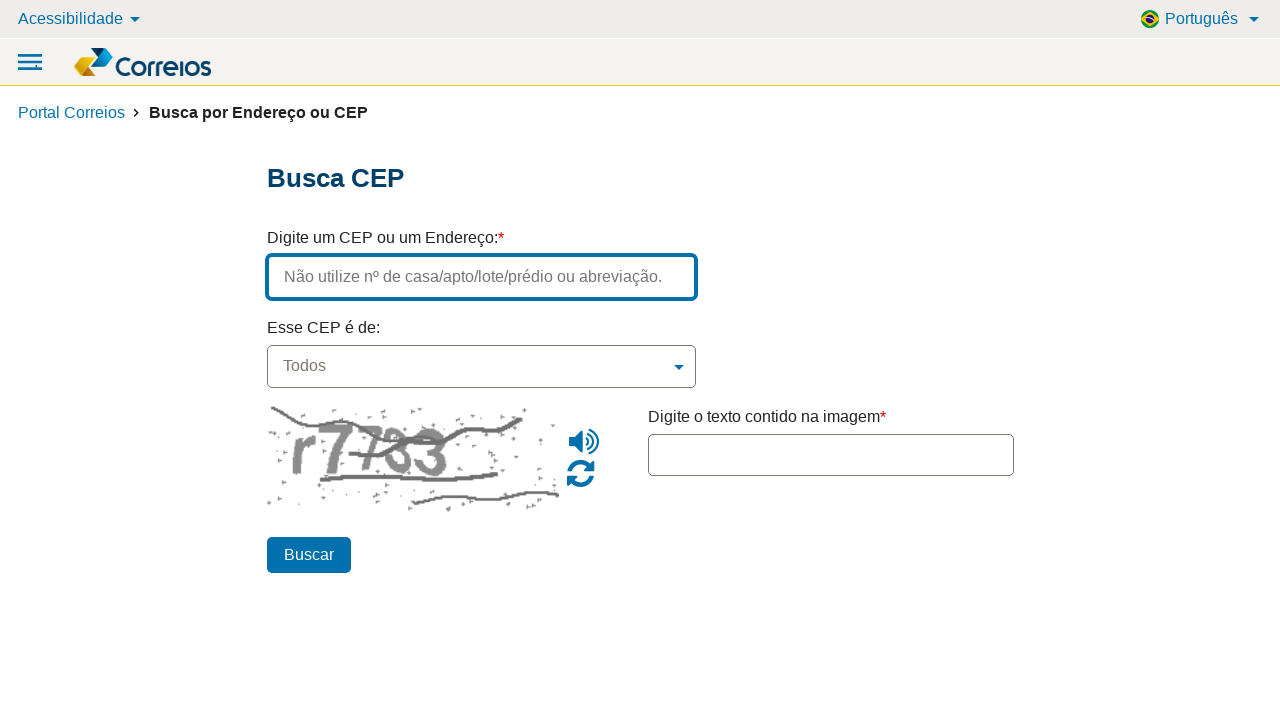

Entered CEP number '06680103' in the address field
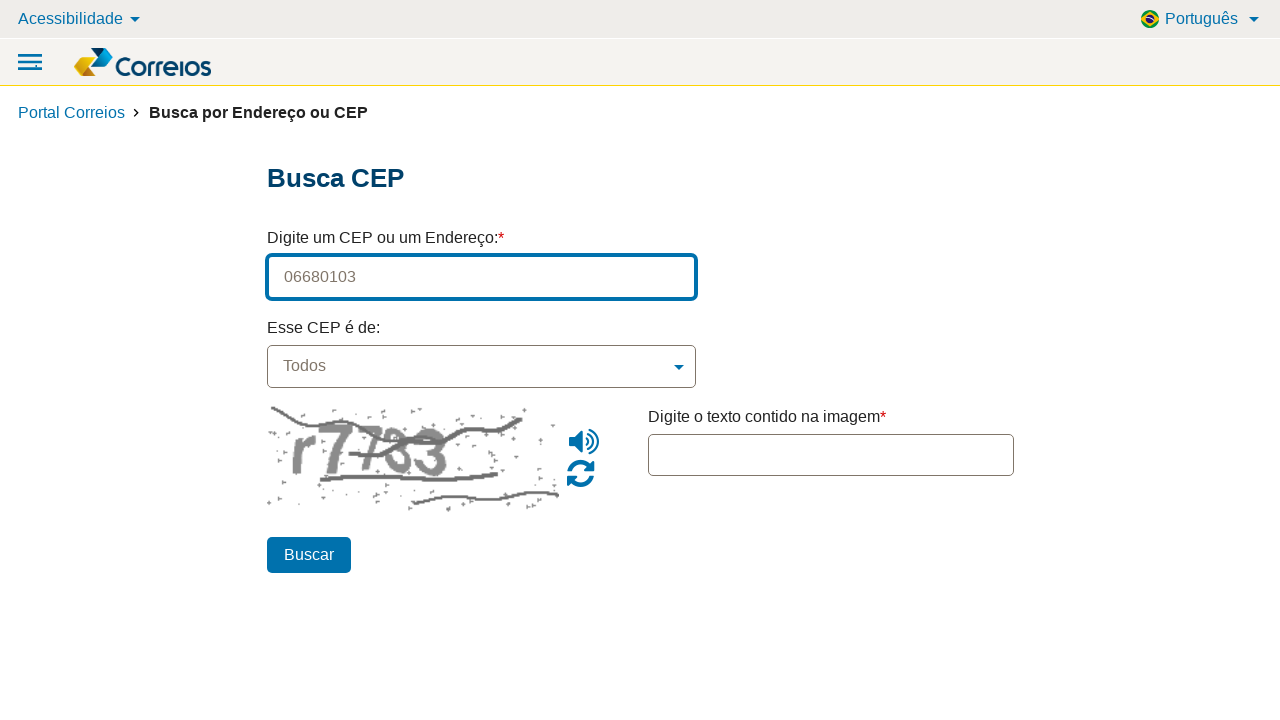

Clicked the search button to lookup the CEP
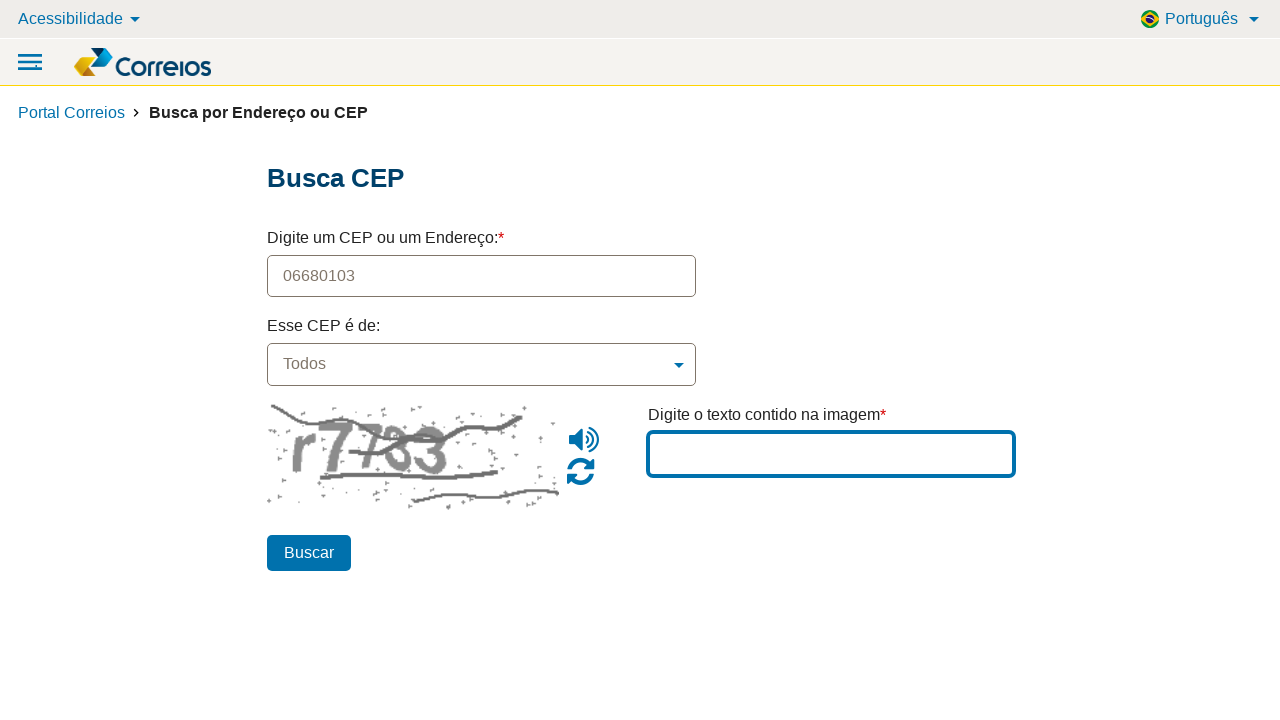

Waited for search results to load
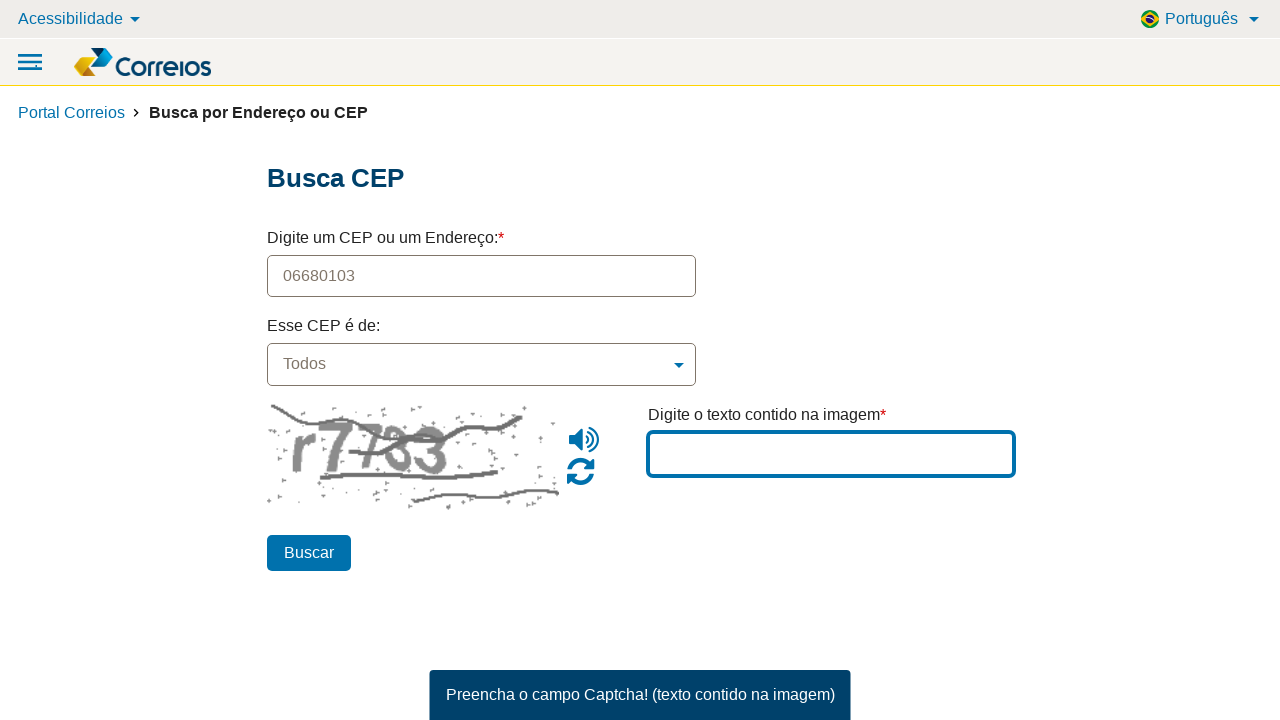

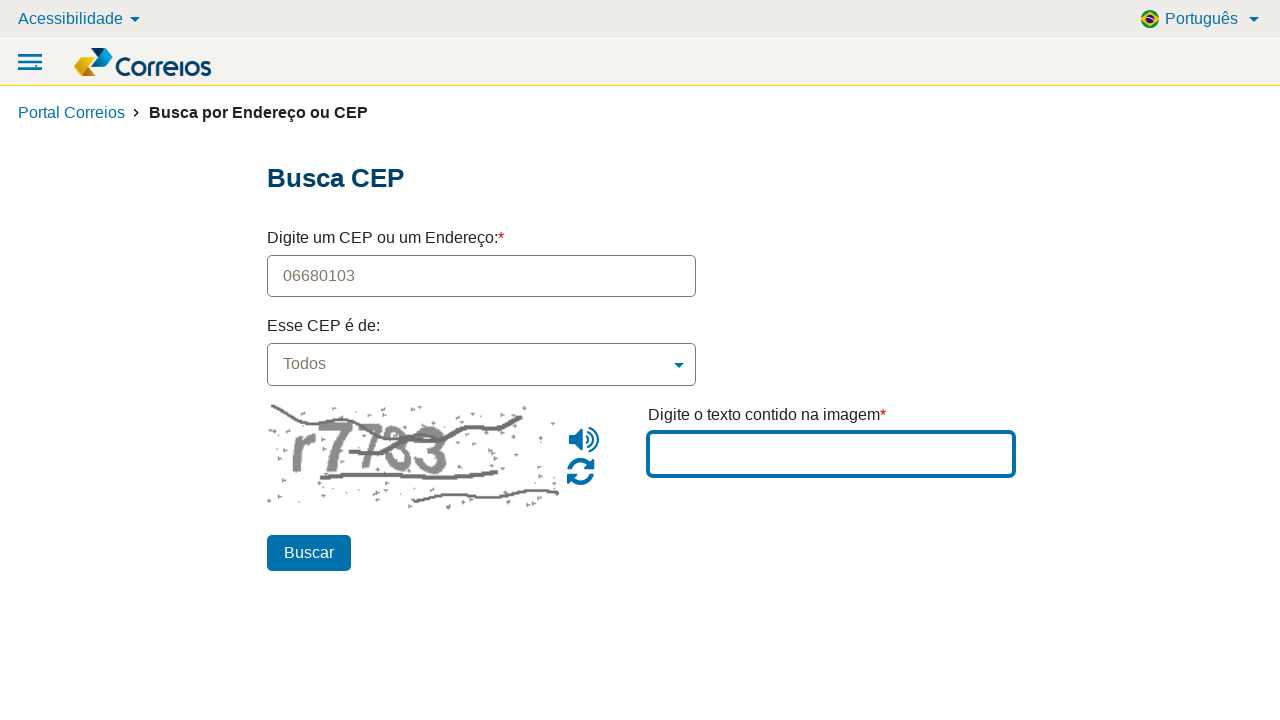